Tests text input functionality by entering text into an input field and verifying the value was correctly entered.

Starting URL: https://otus.home.kartushin.su/training.html

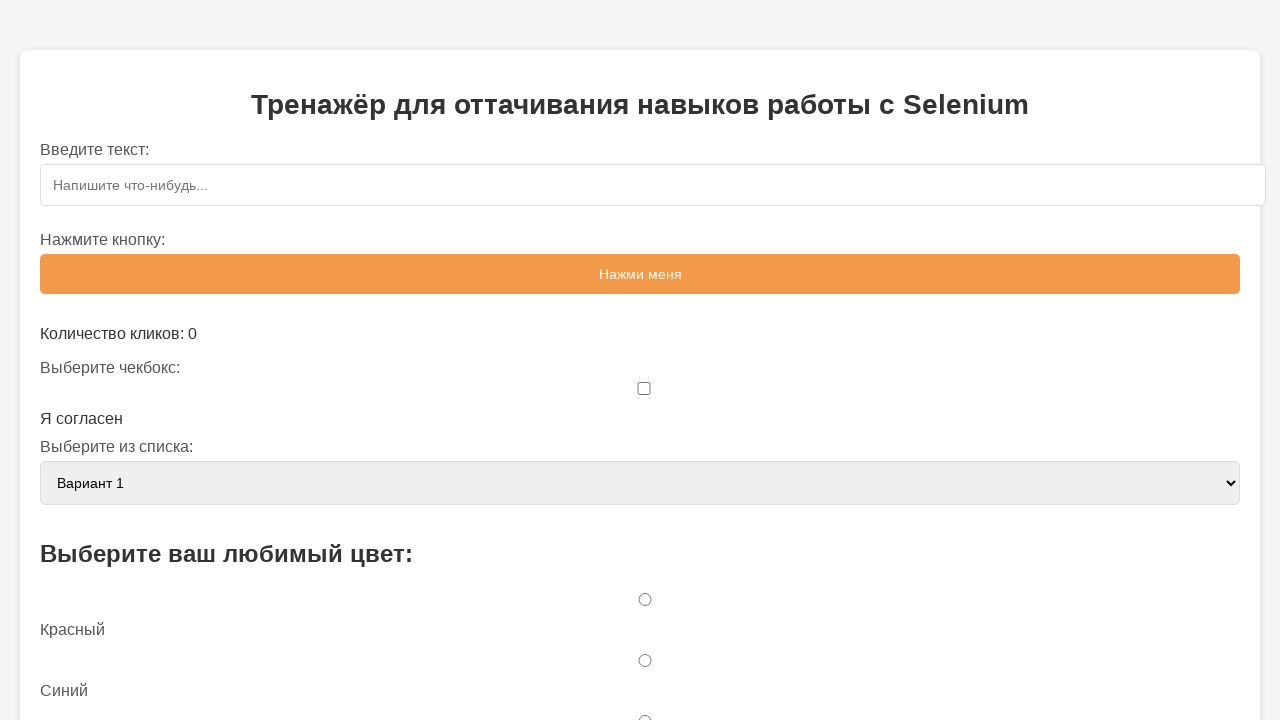

Entered 'ОТУС' into text input field on #textInput
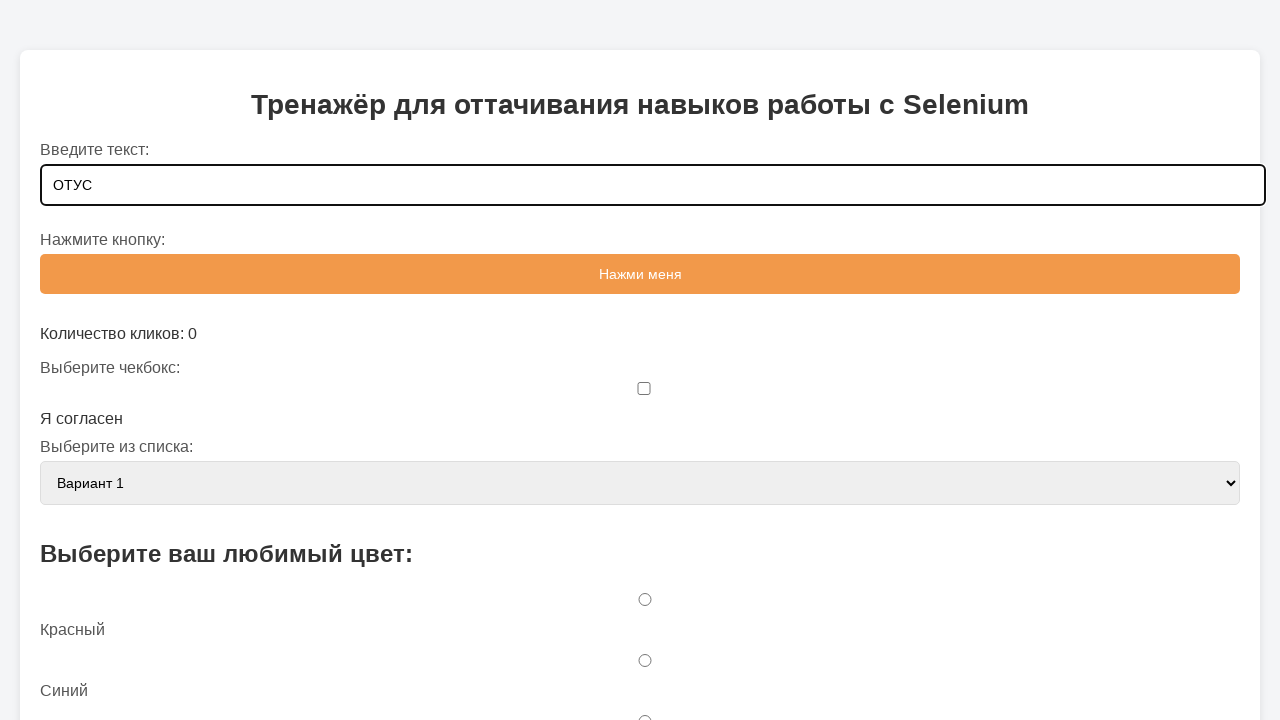

Retrieved input field value to verify text entry
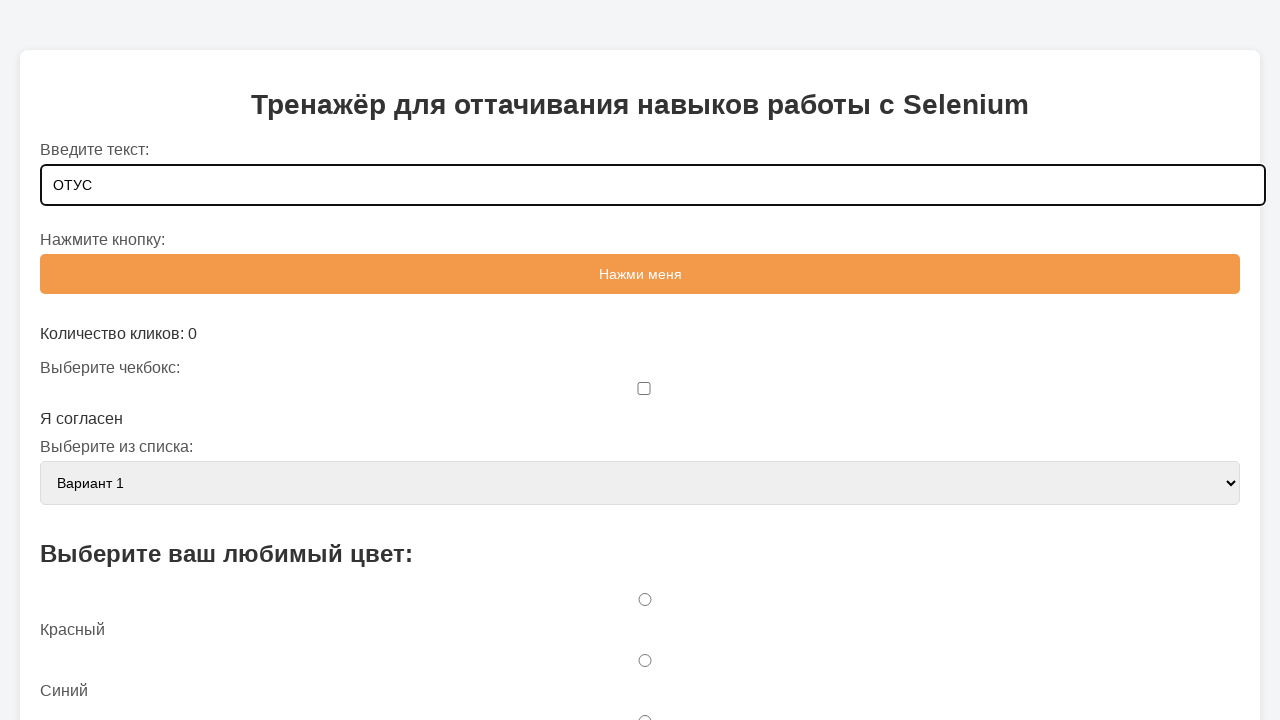

Verified that input field contains 'ОТУС'
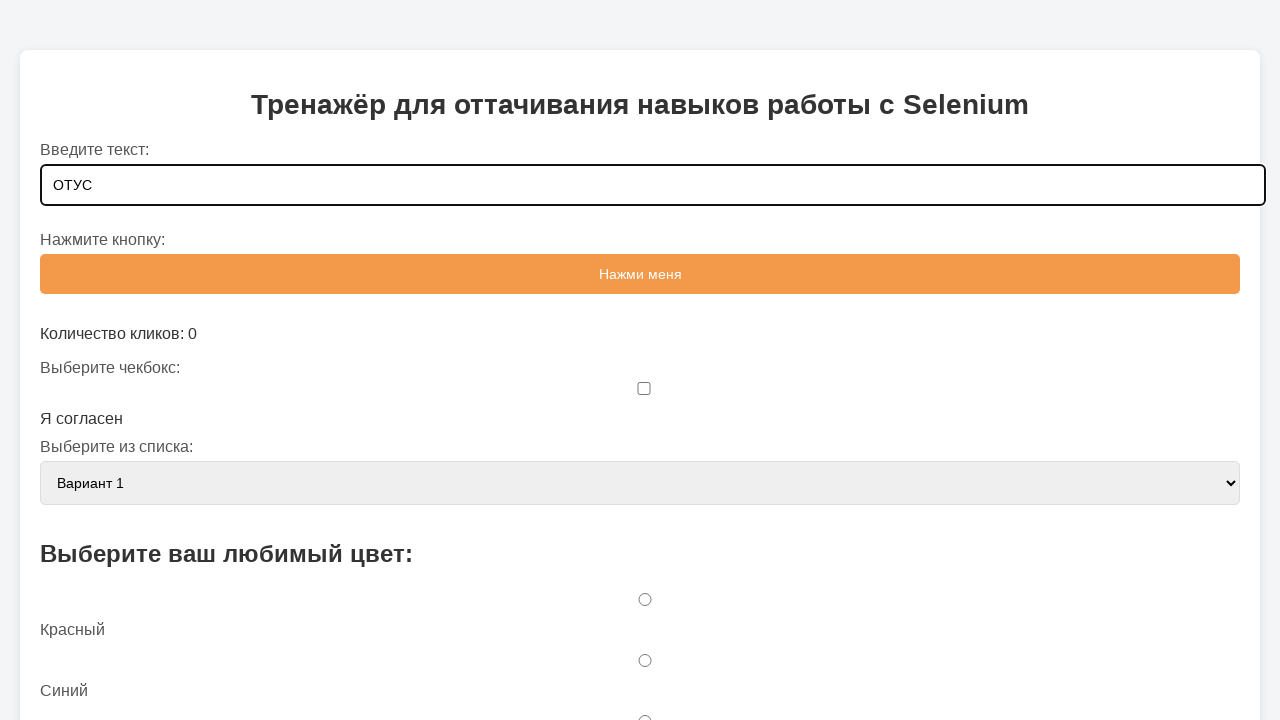

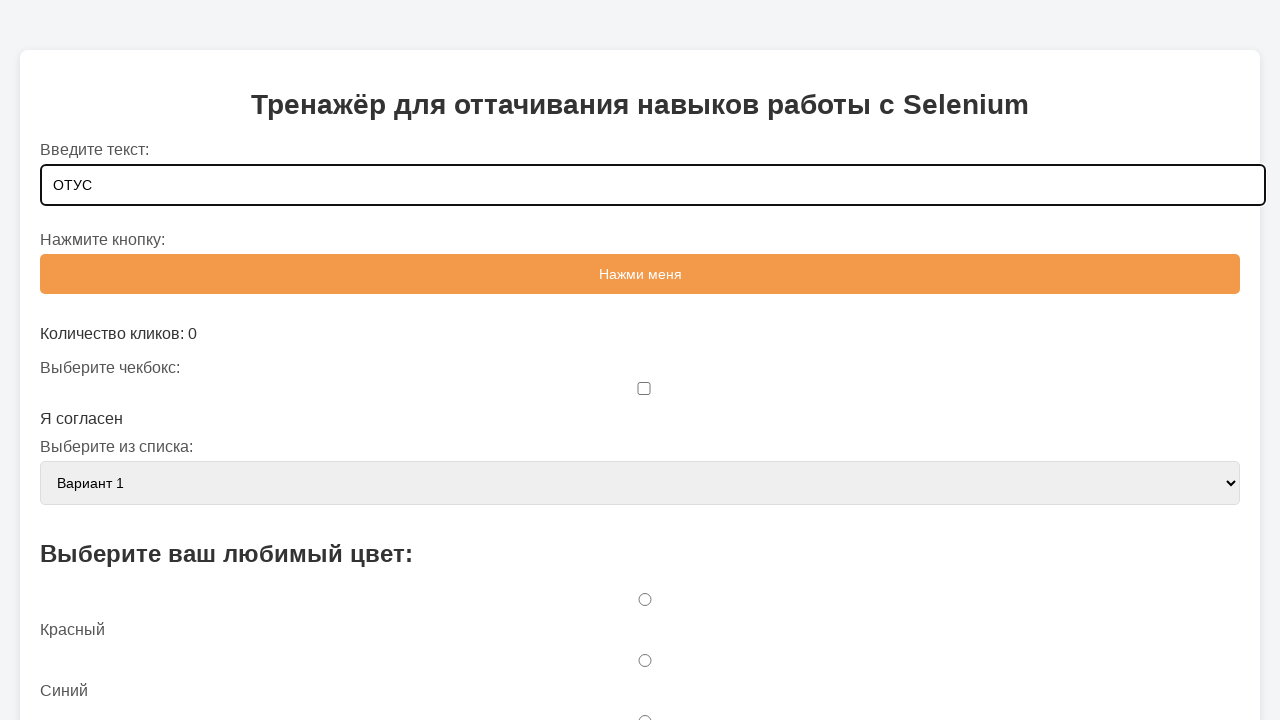